Tests a Vercel deployment by navigating to various pages (homepage, /en route, sign-in page, sign-up page) and verifying they load correctly, checking for form elements on auth pages, and testing responsive design at different viewport sizes.

Starting URL: https://loom-7r0t1jy4g-tomer-s-projects-bcd27563.vercel.app

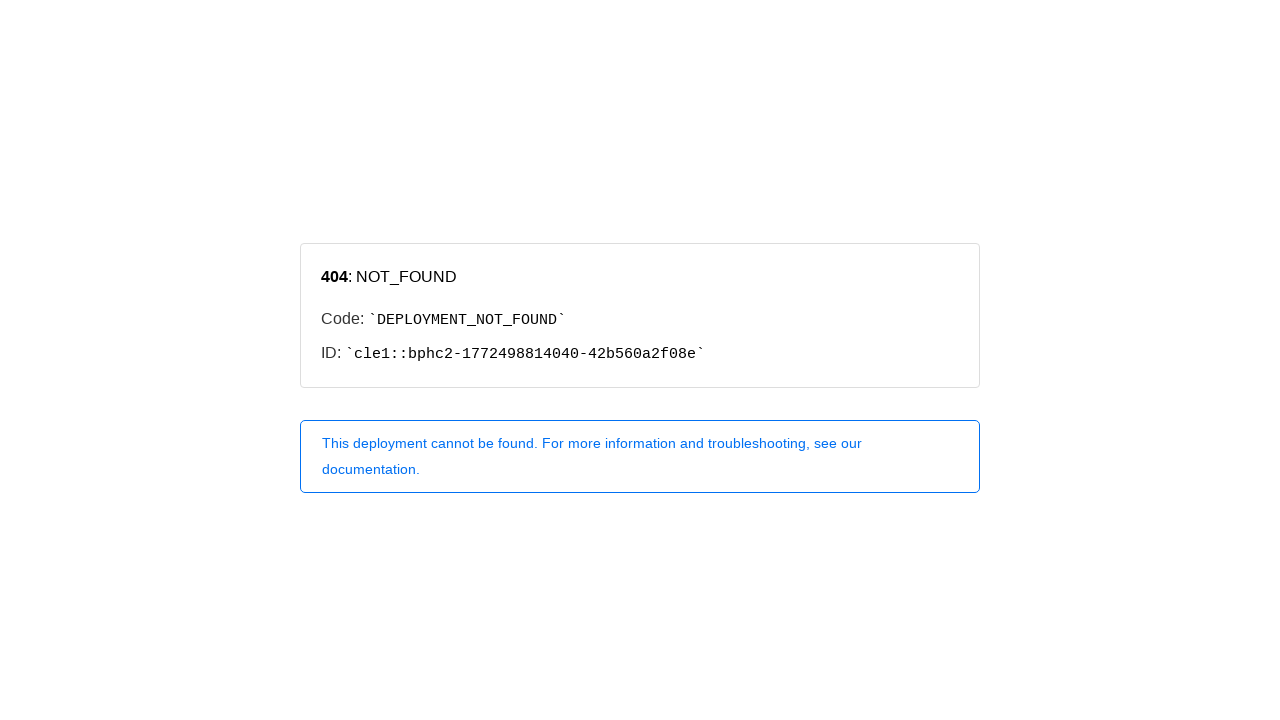

Homepage loaded with networkidle state
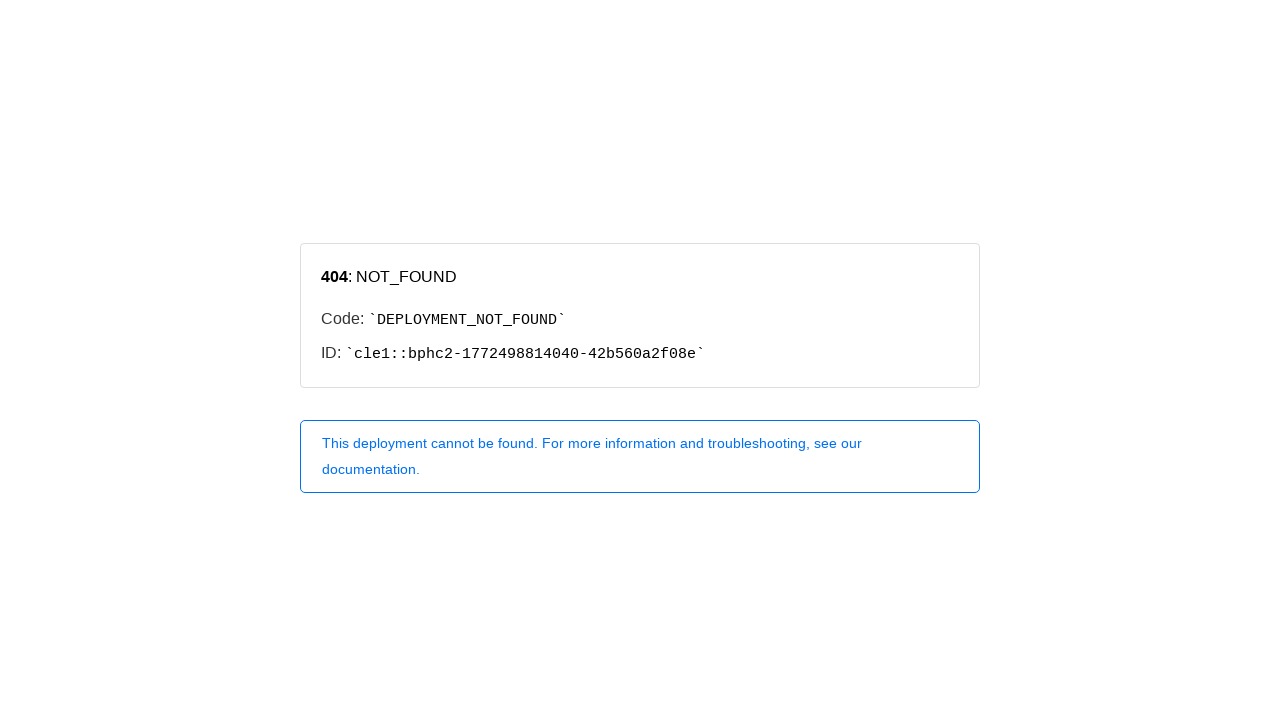

Retrieved page title: 404: NOT_FOUND
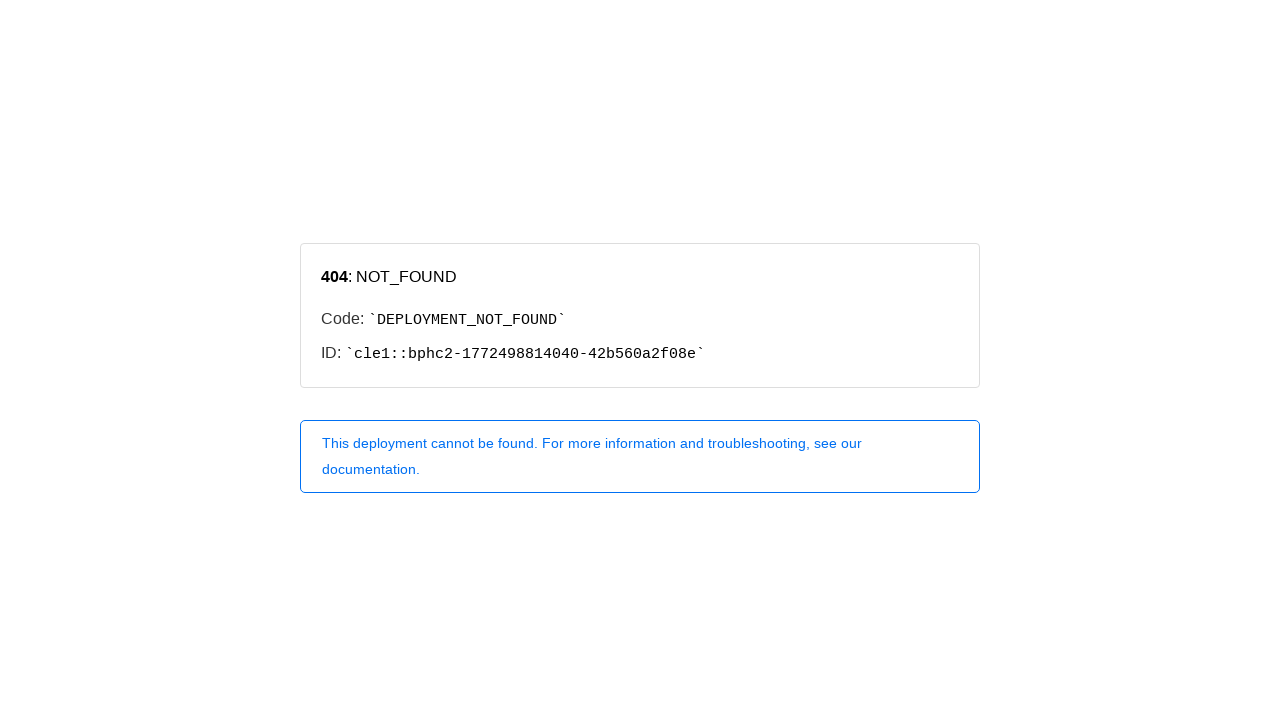

Navigated to /en route
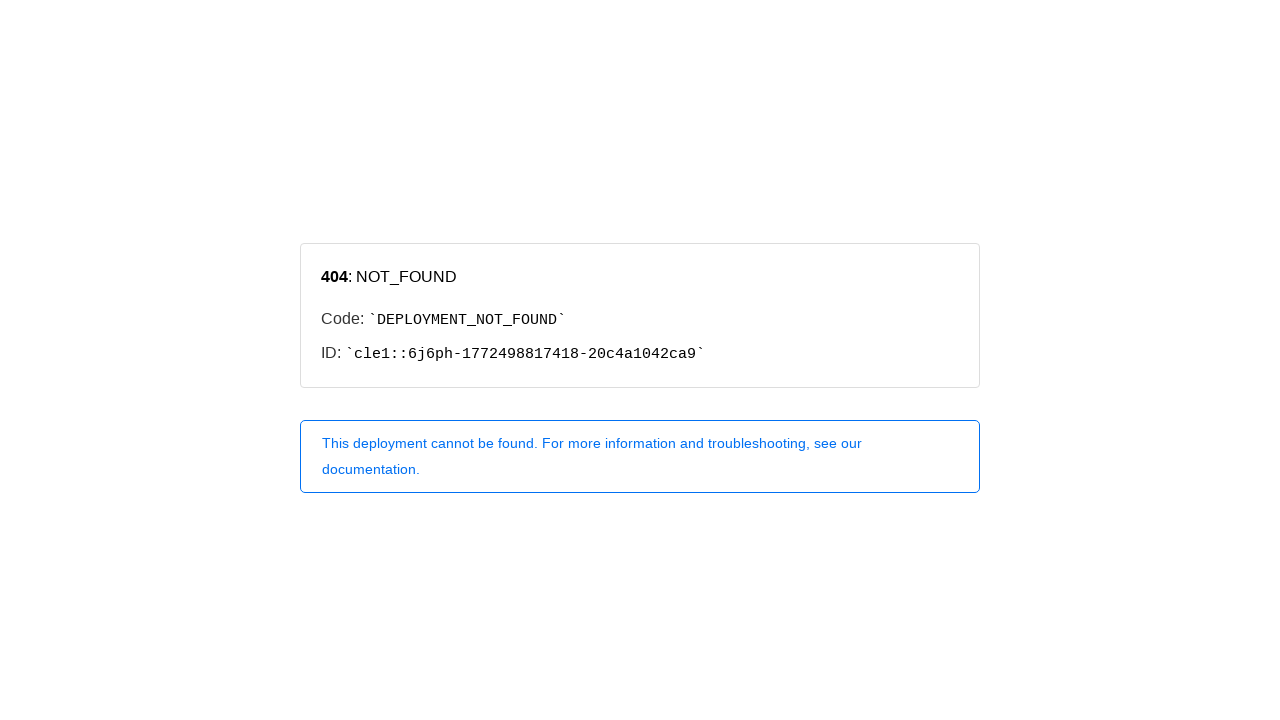

/en route loaded with networkidle state
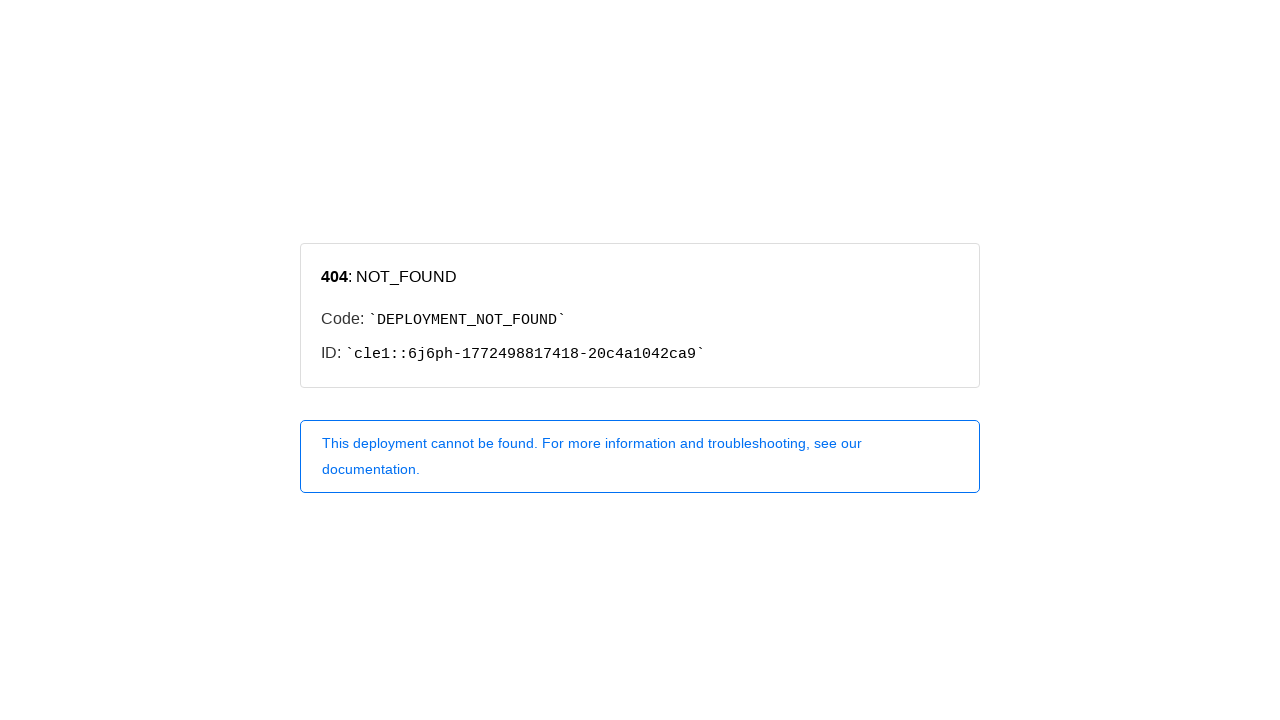

Navigated to sign-in page
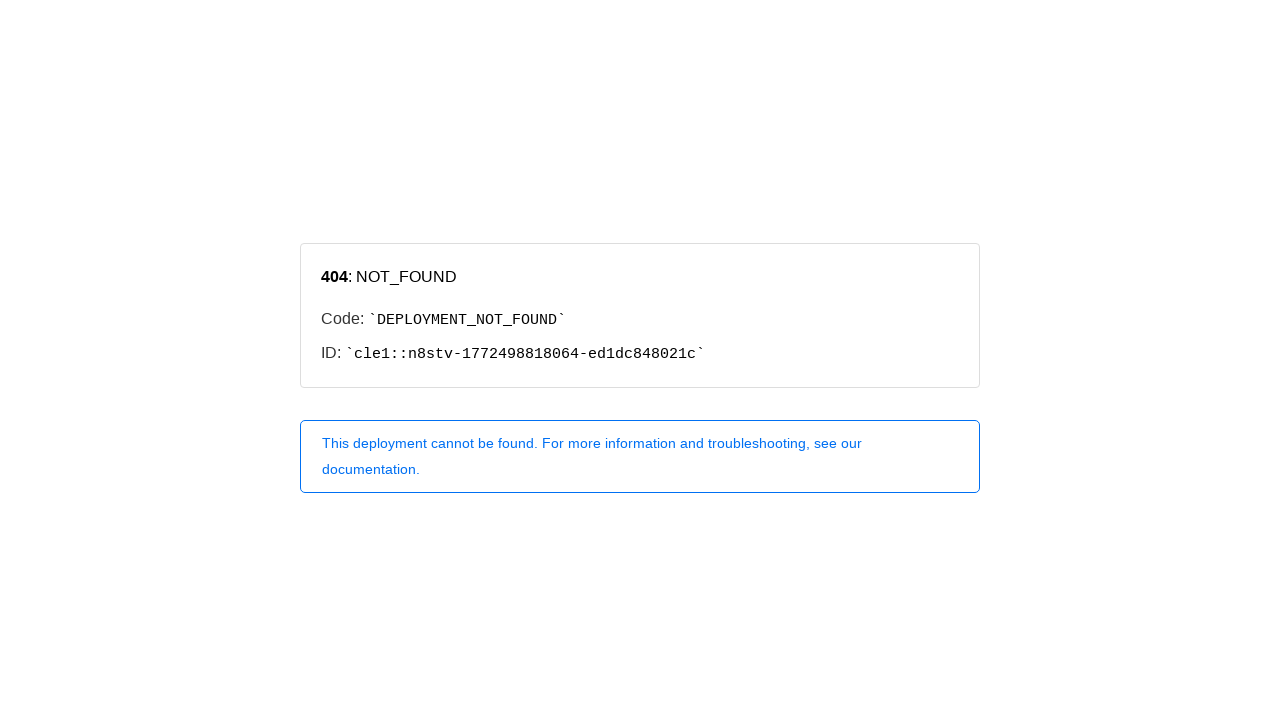

Sign-in page loaded with networkidle state
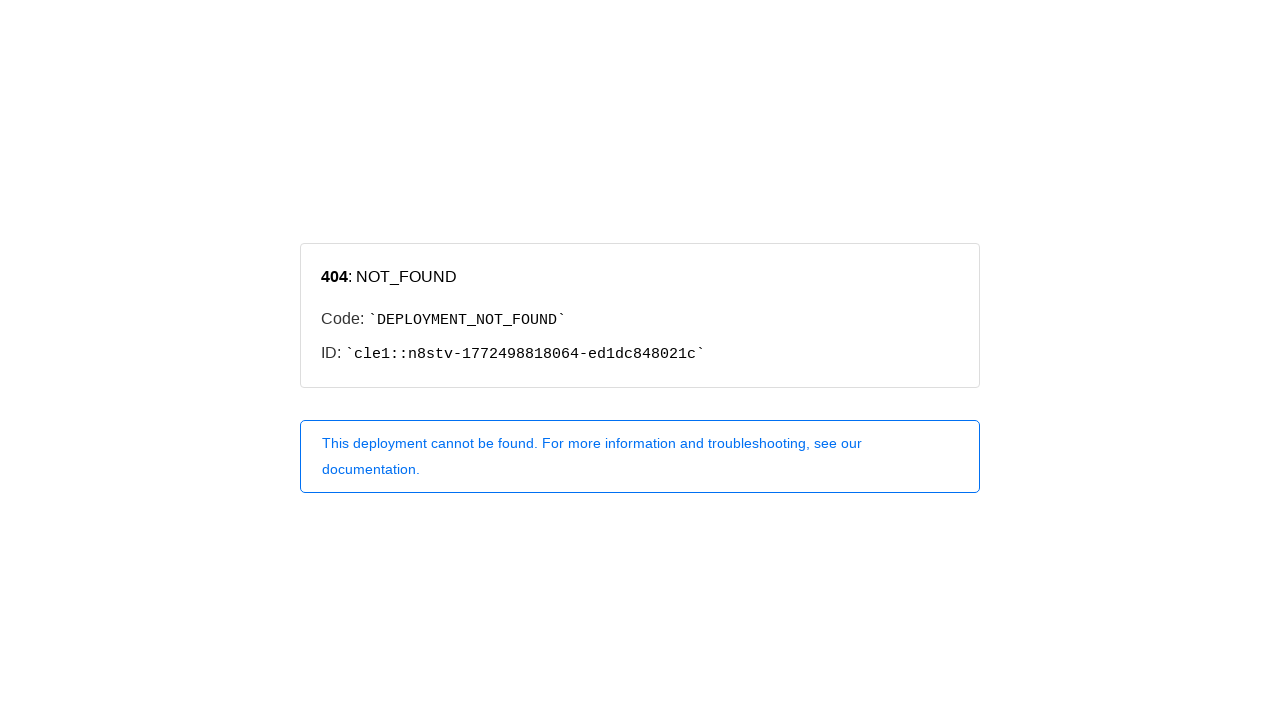

Verified email input field is visible on sign-in page
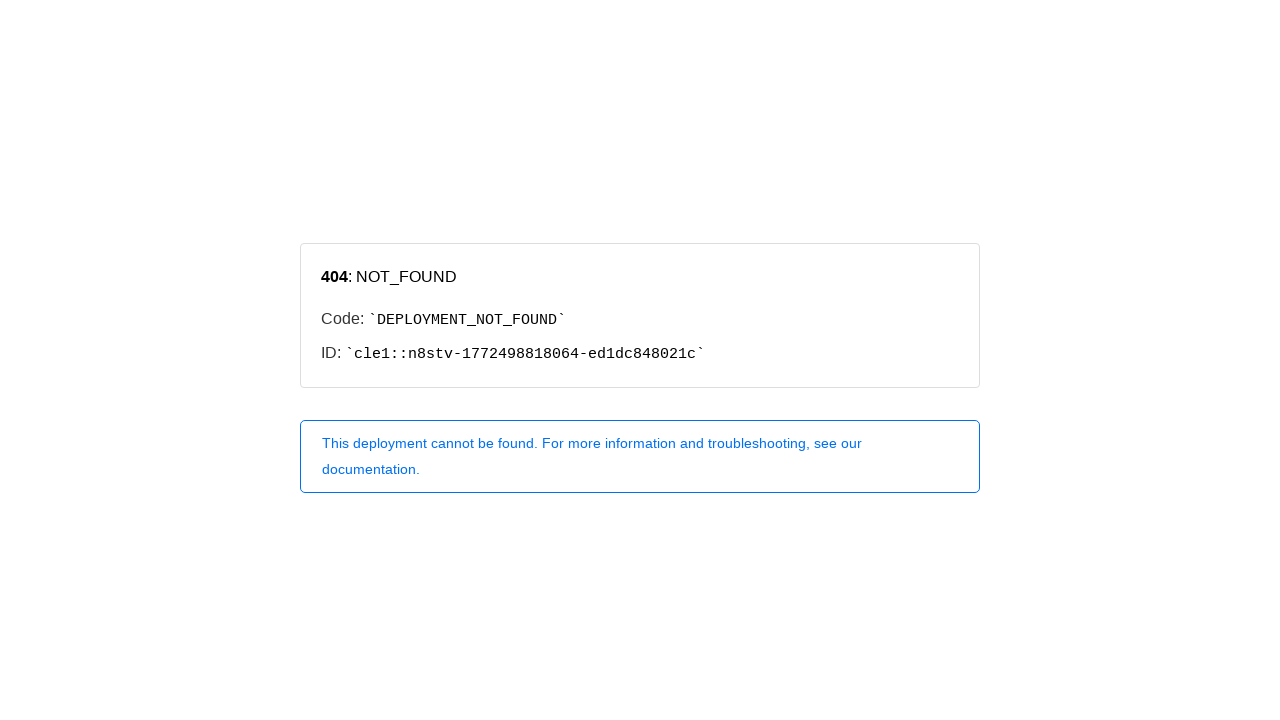

Verified password input field is visible on sign-in page
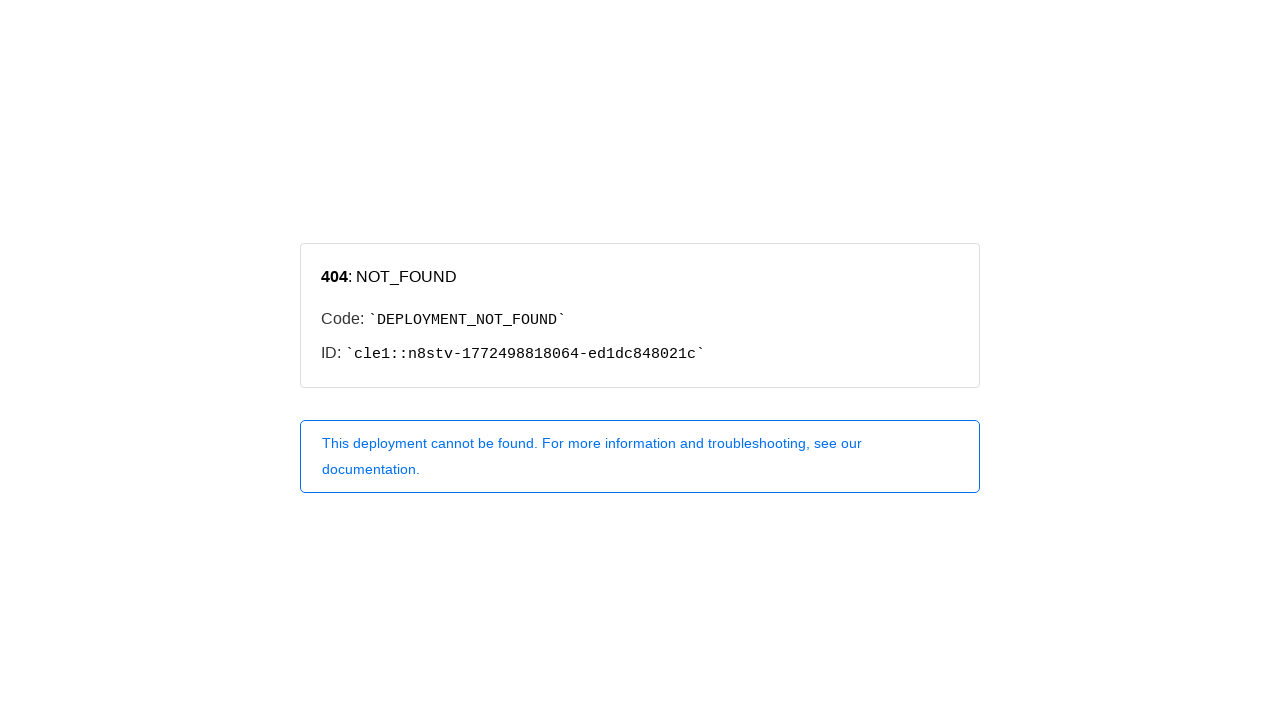

Navigated to sign-up page
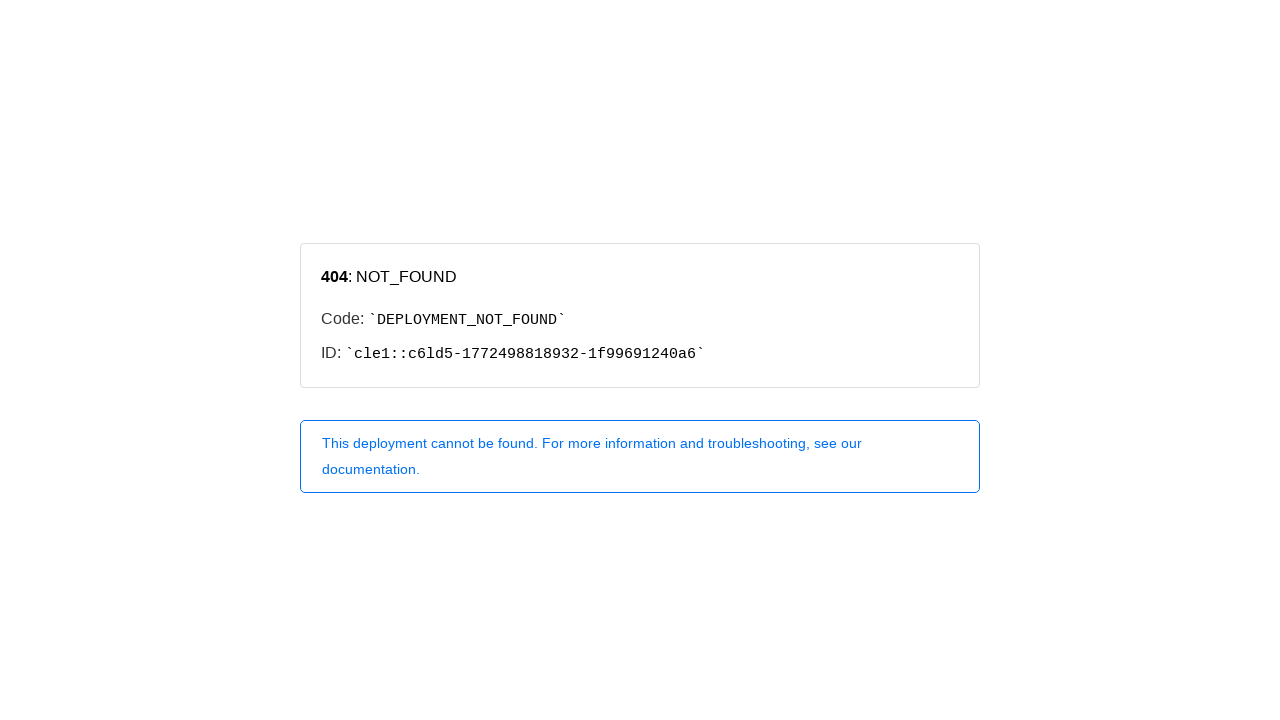

Sign-up page loaded with networkidle state
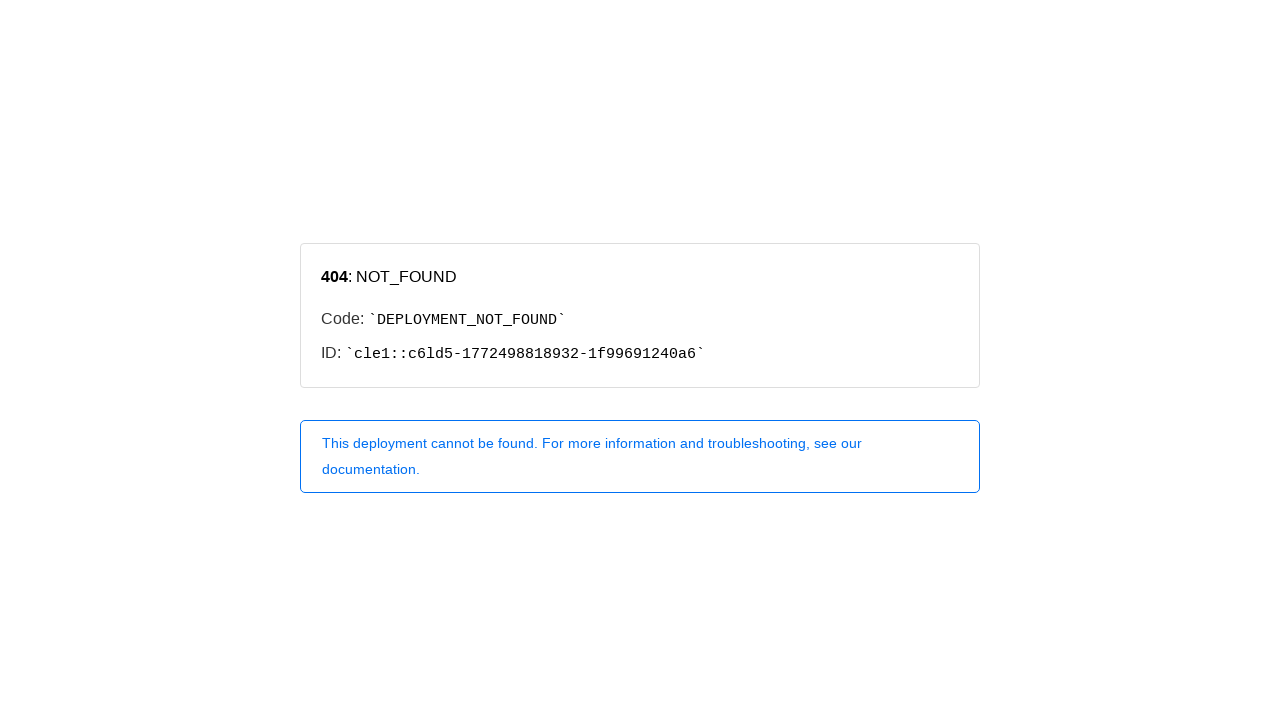

Set viewport to desktop size (1920x1080)
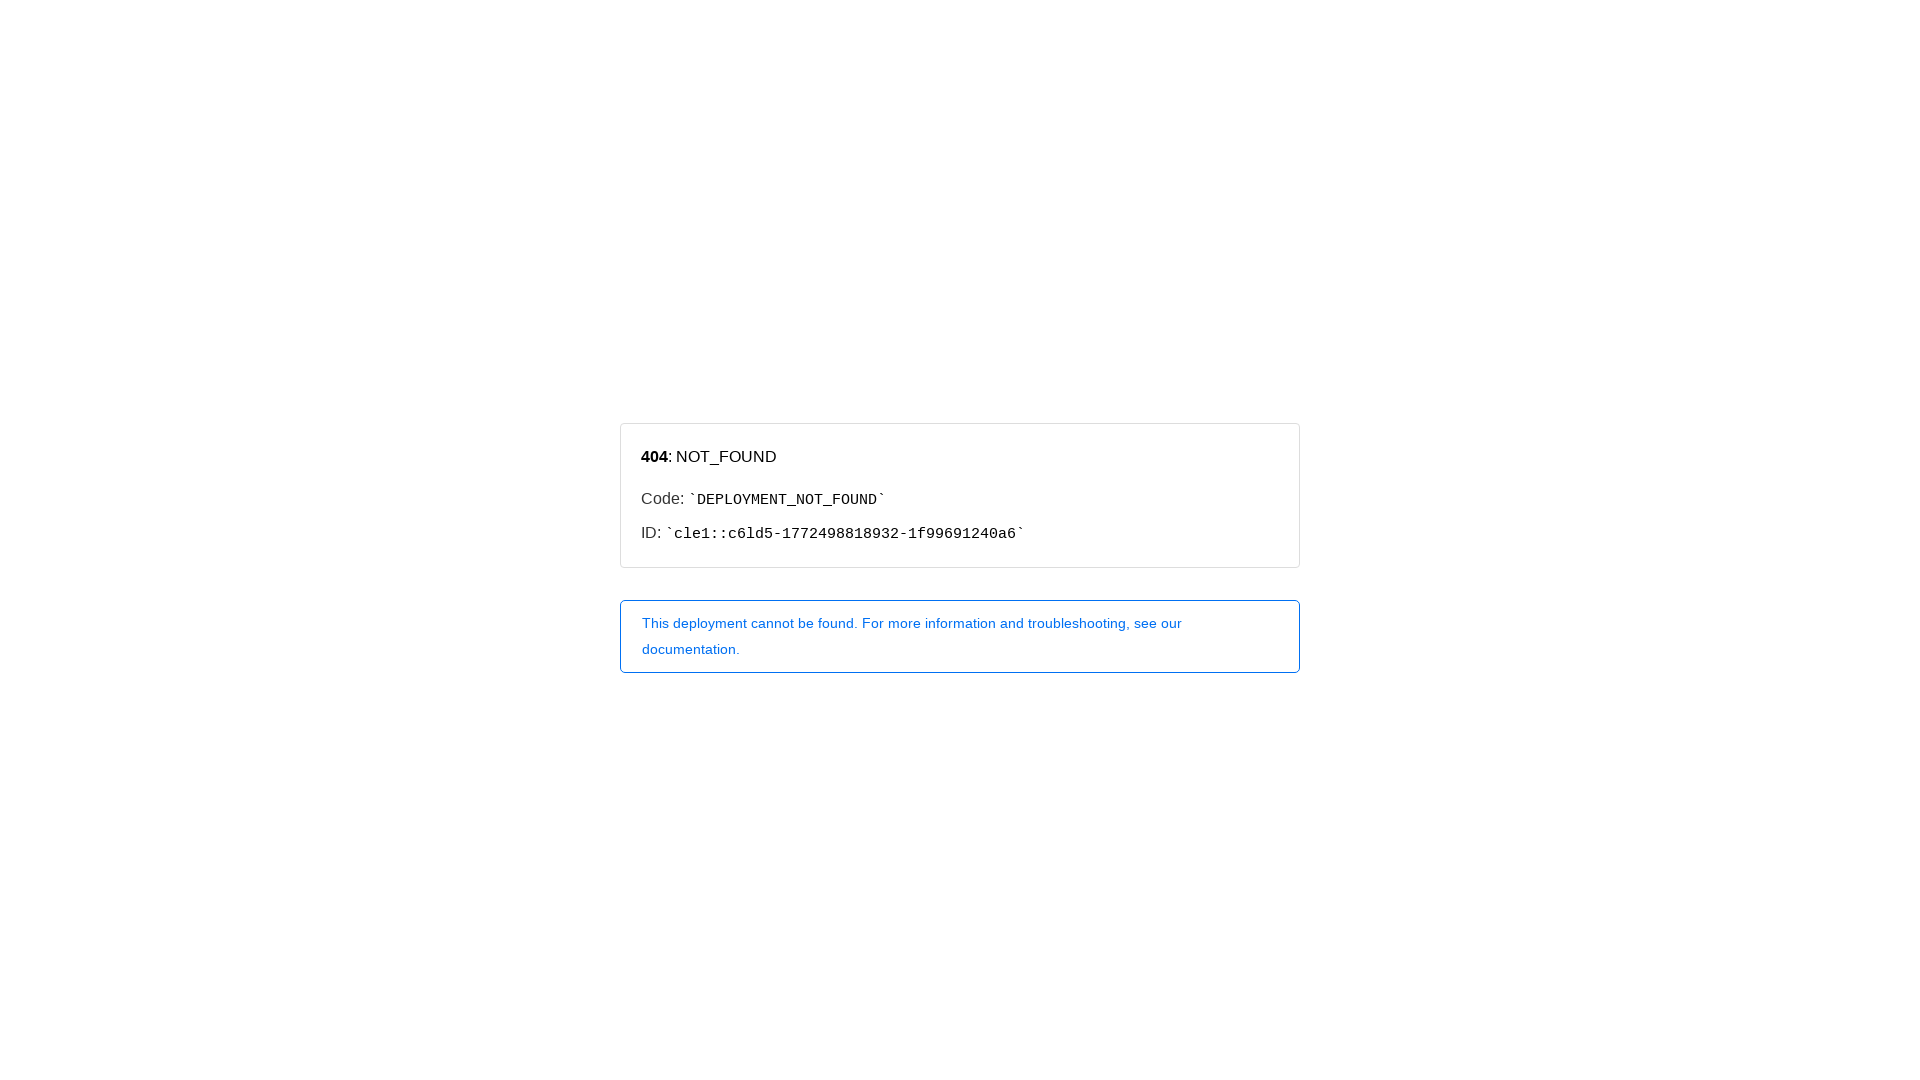

Waited 1 second for desktop layout to render
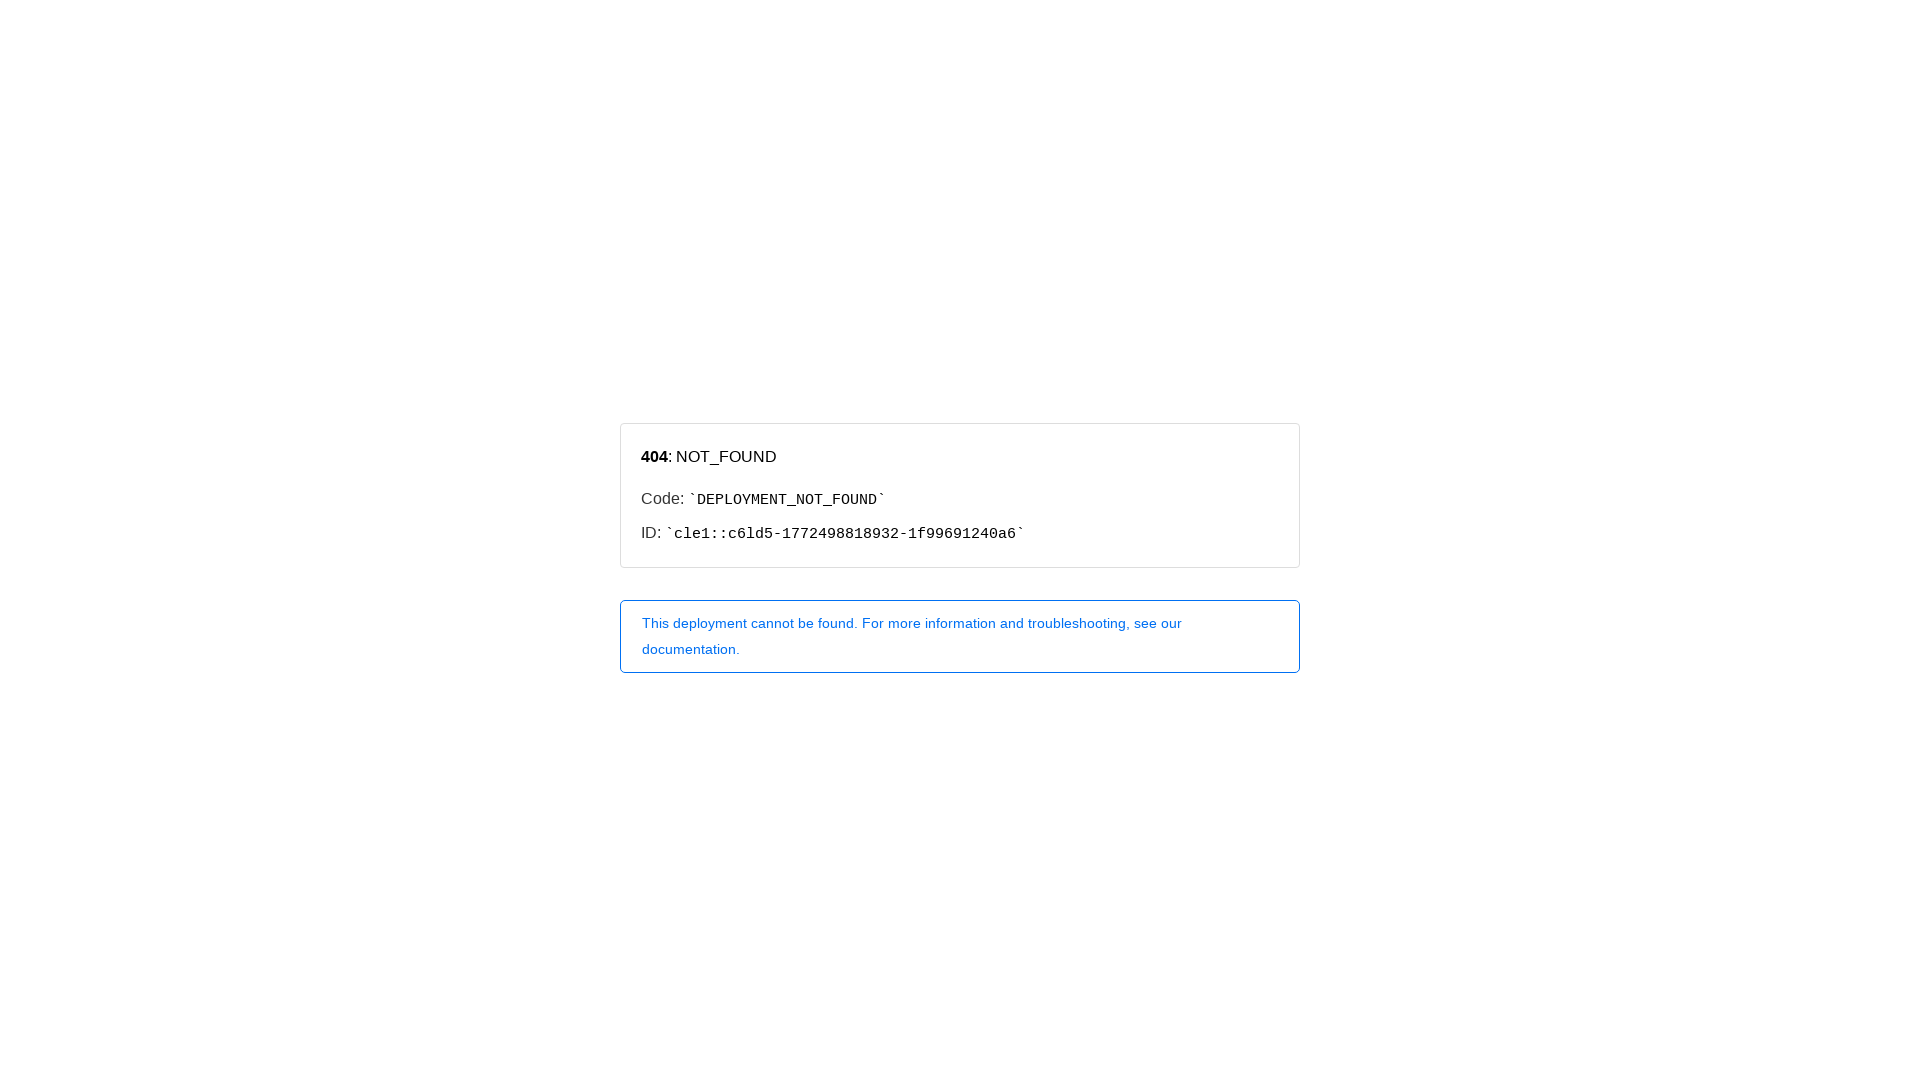

Set viewport to tablet size (768x1024)
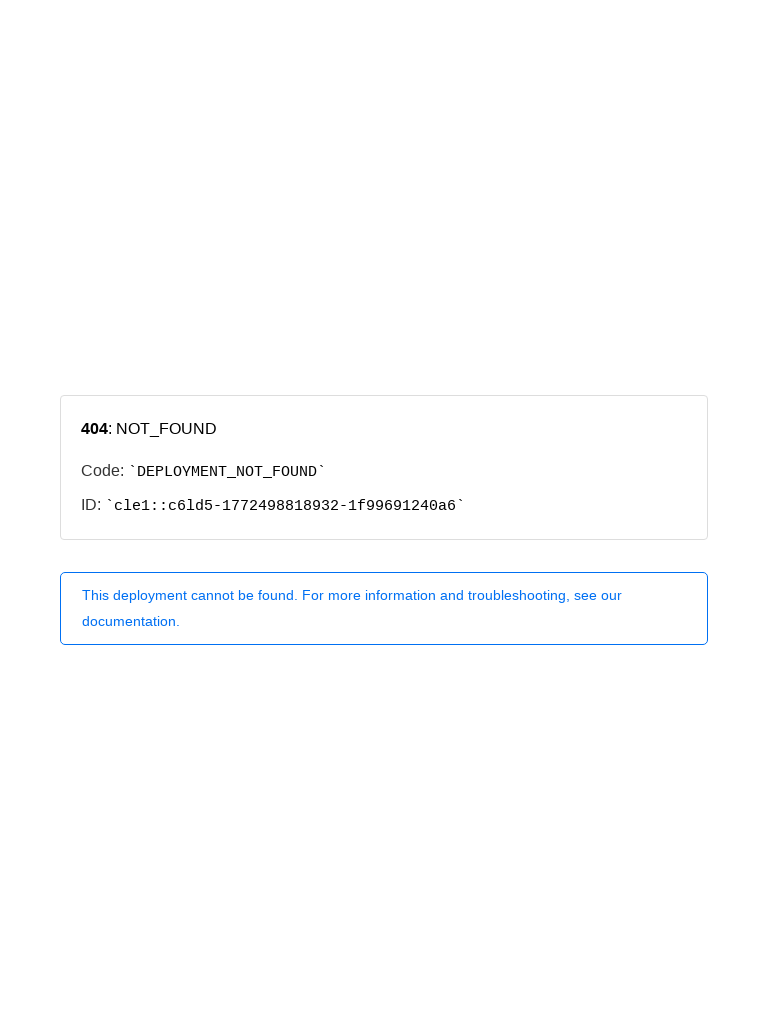

Waited 1 second for tablet layout to render
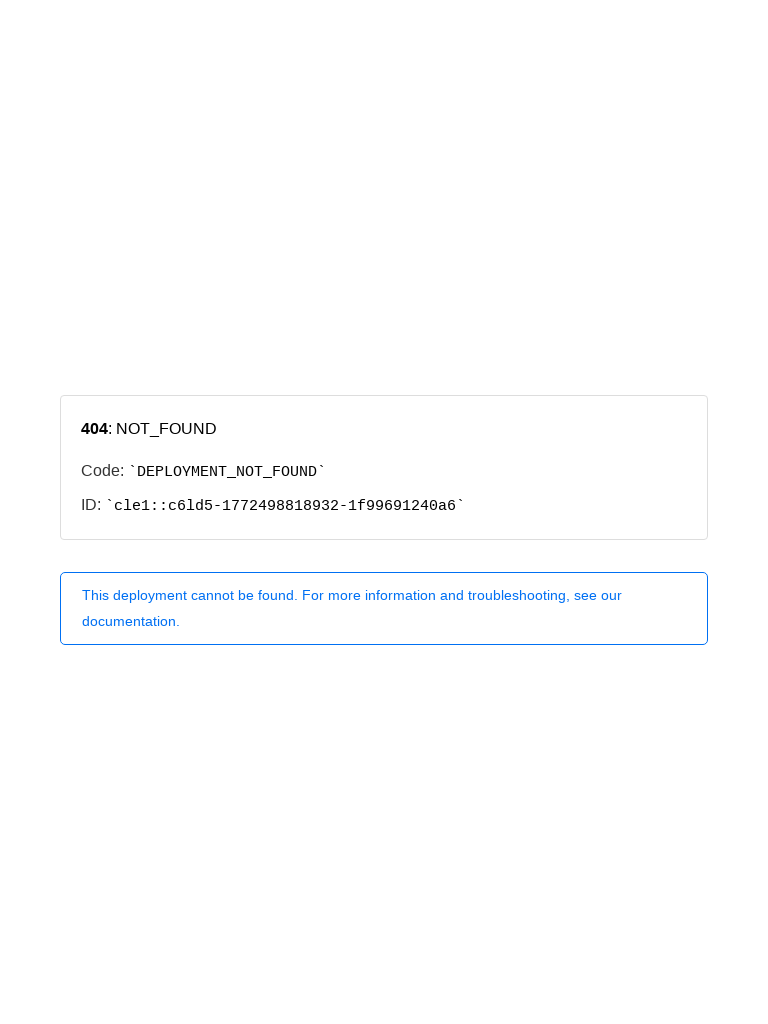

Set viewport to mobile size (375x667)
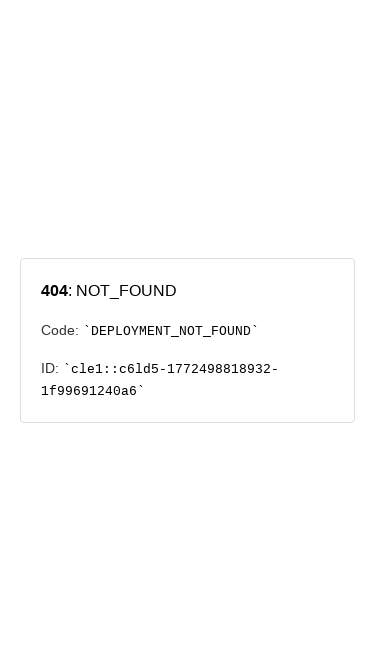

Waited 1 second for mobile layout to render
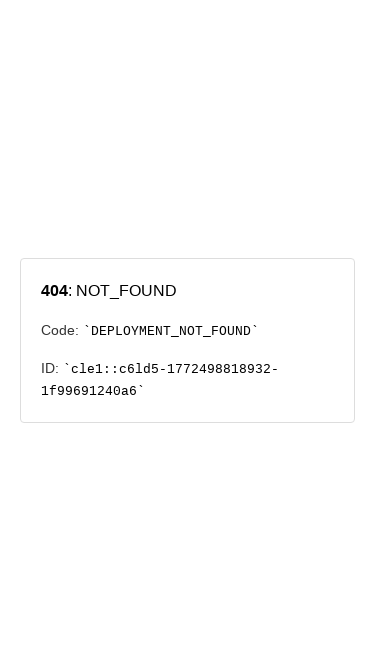

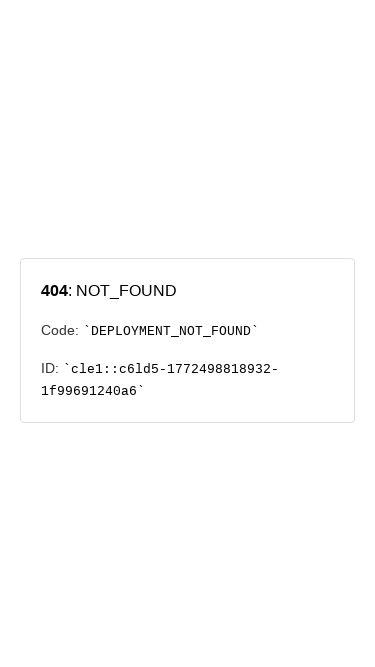